Tests cookie setting functionality by clicking a button that sets a cookie and verifying the cookie value is correct

Starting URL: https://example.cypress.io/commands/cookies

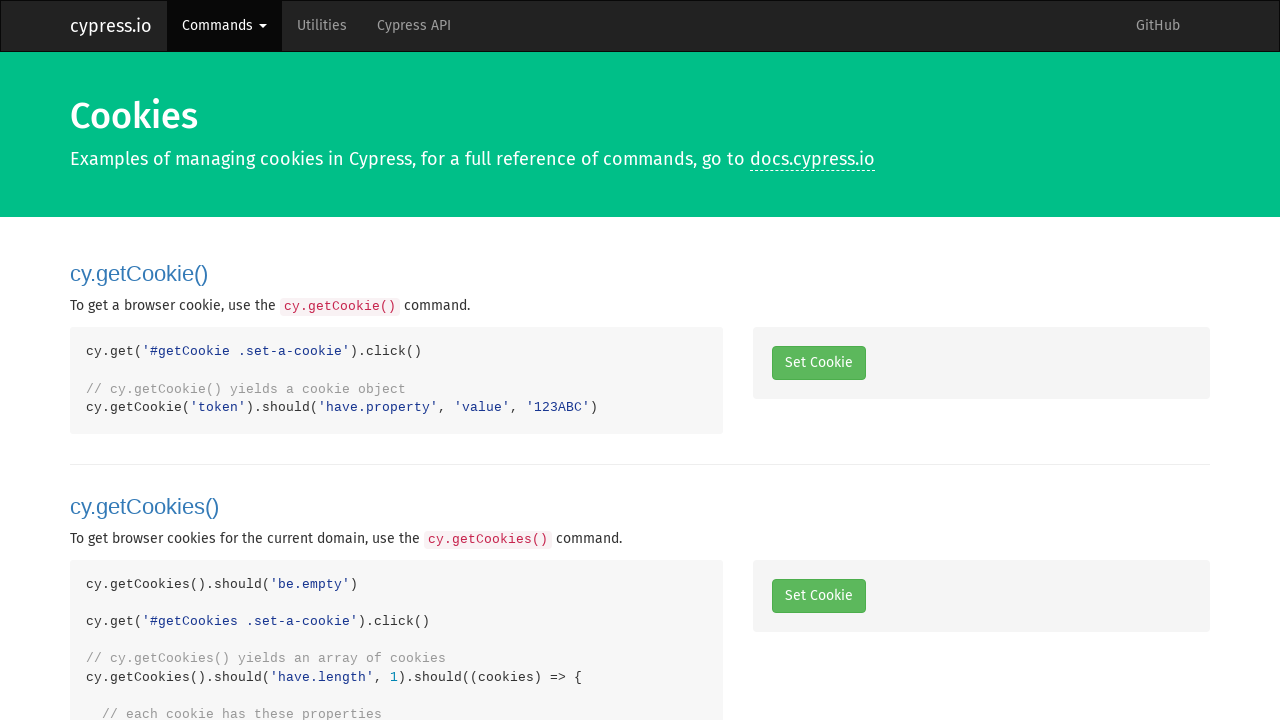

Clicked button to set a cookie at (818, 363) on .set-a-cookie
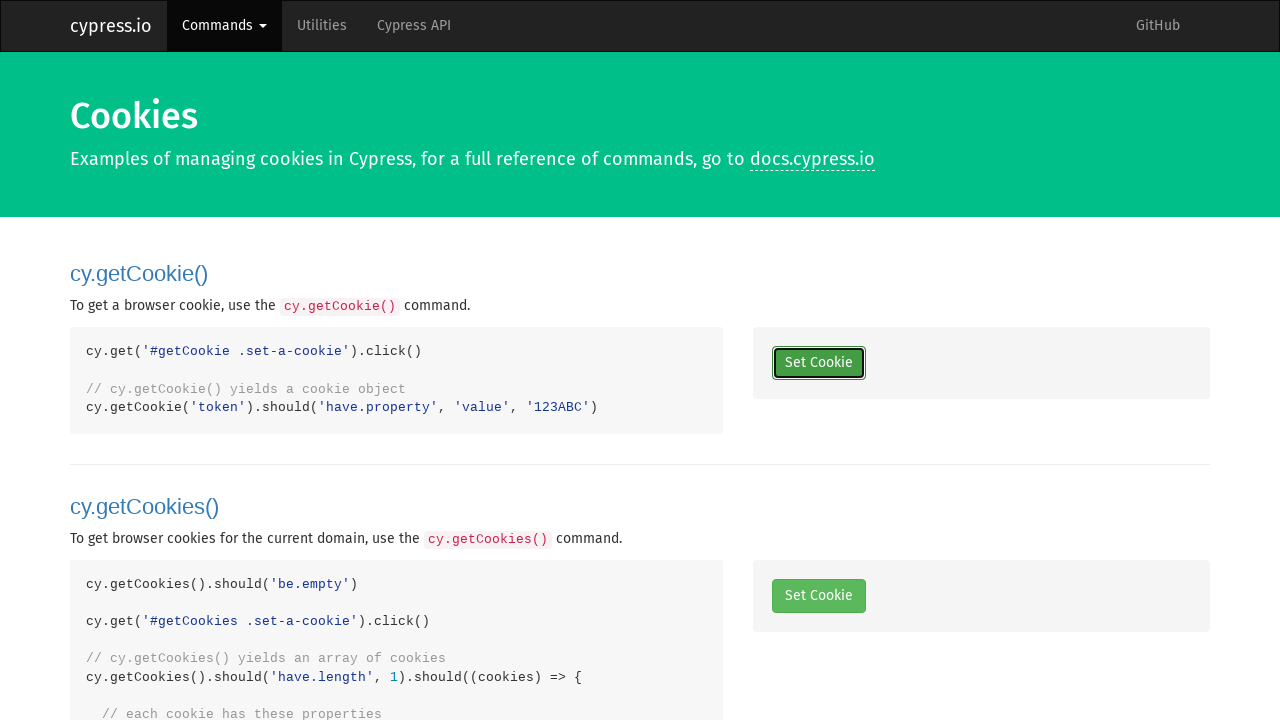

Waited 500ms for cookie to be set
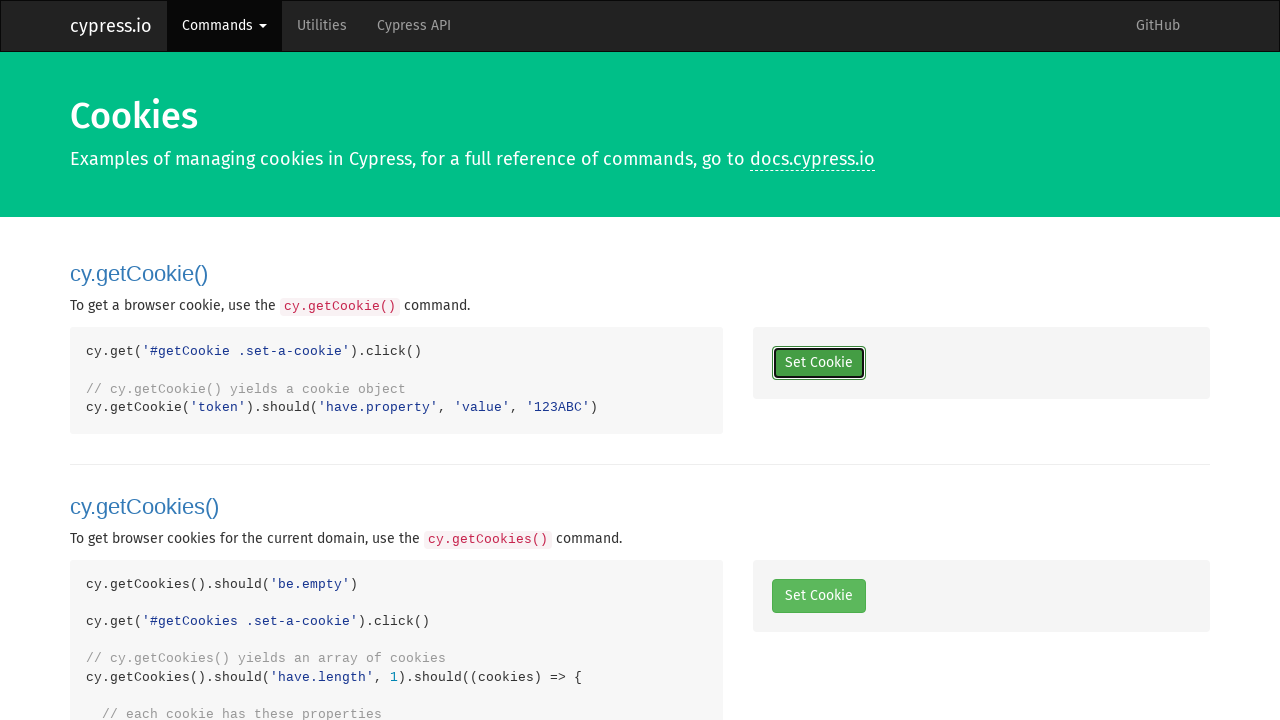

Retrieved all cookies from context
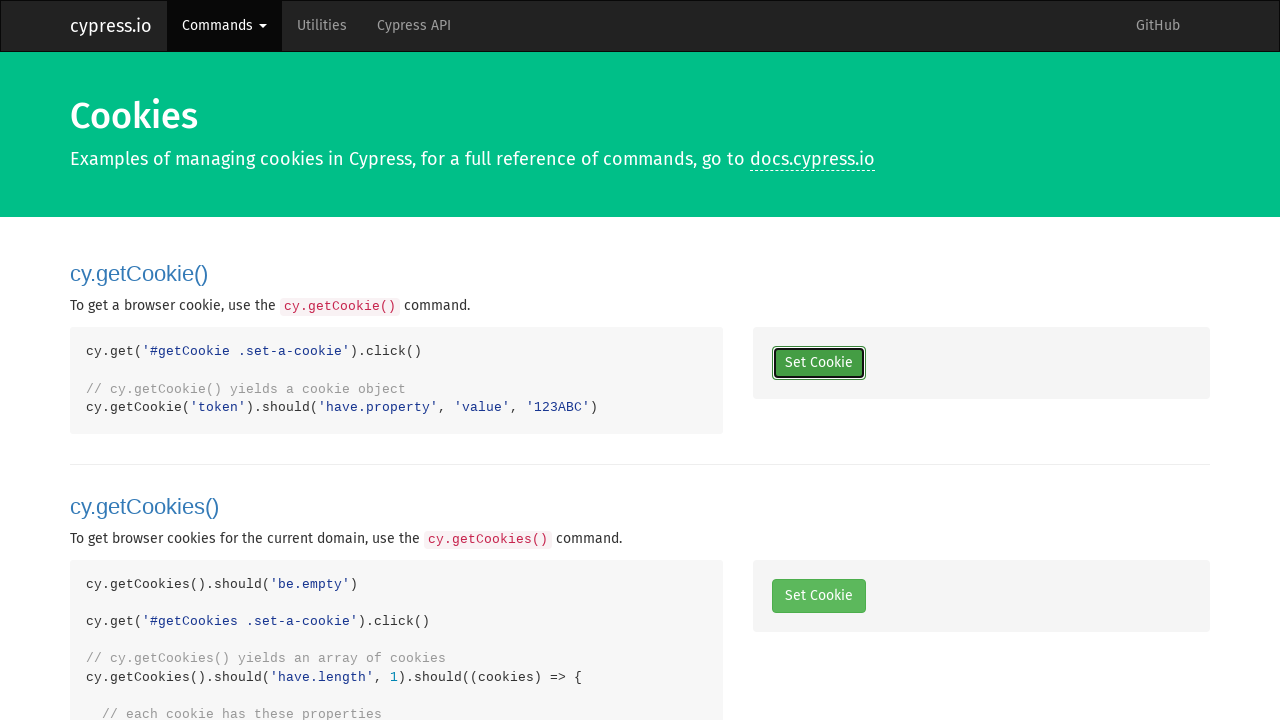

Extracted 'token' cookie from cookies list
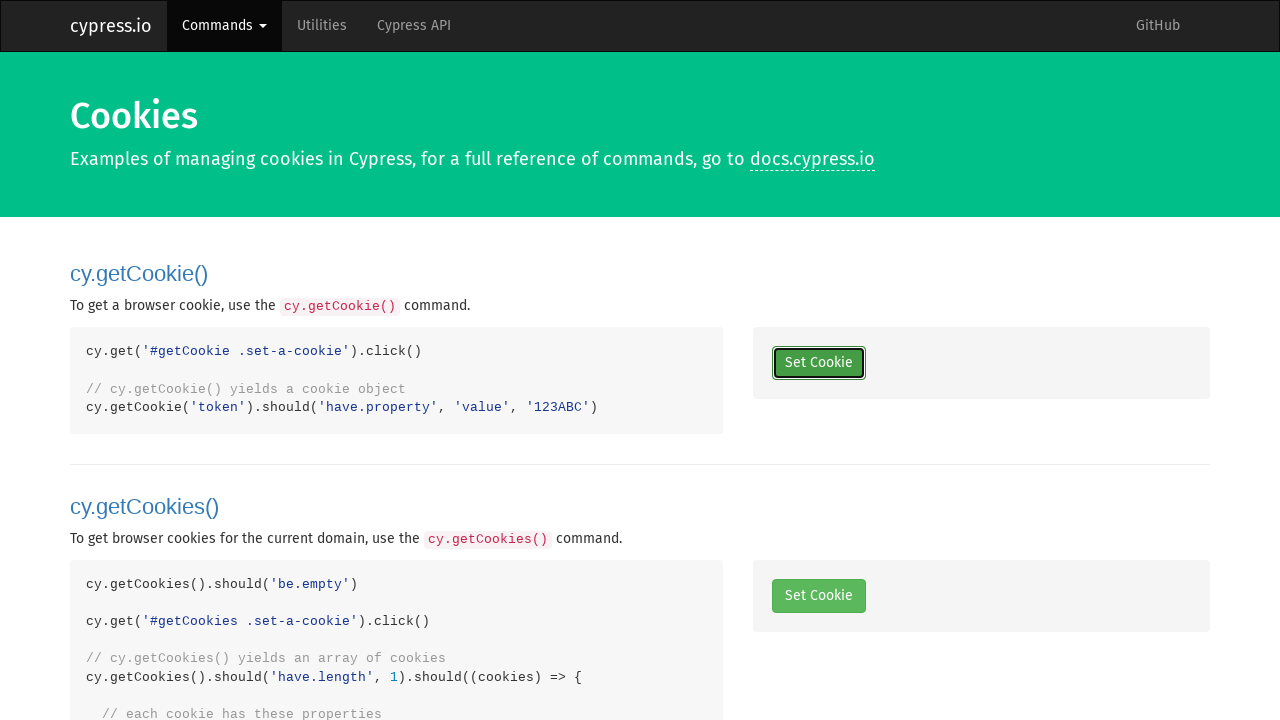

Verified that 'token' cookie exists
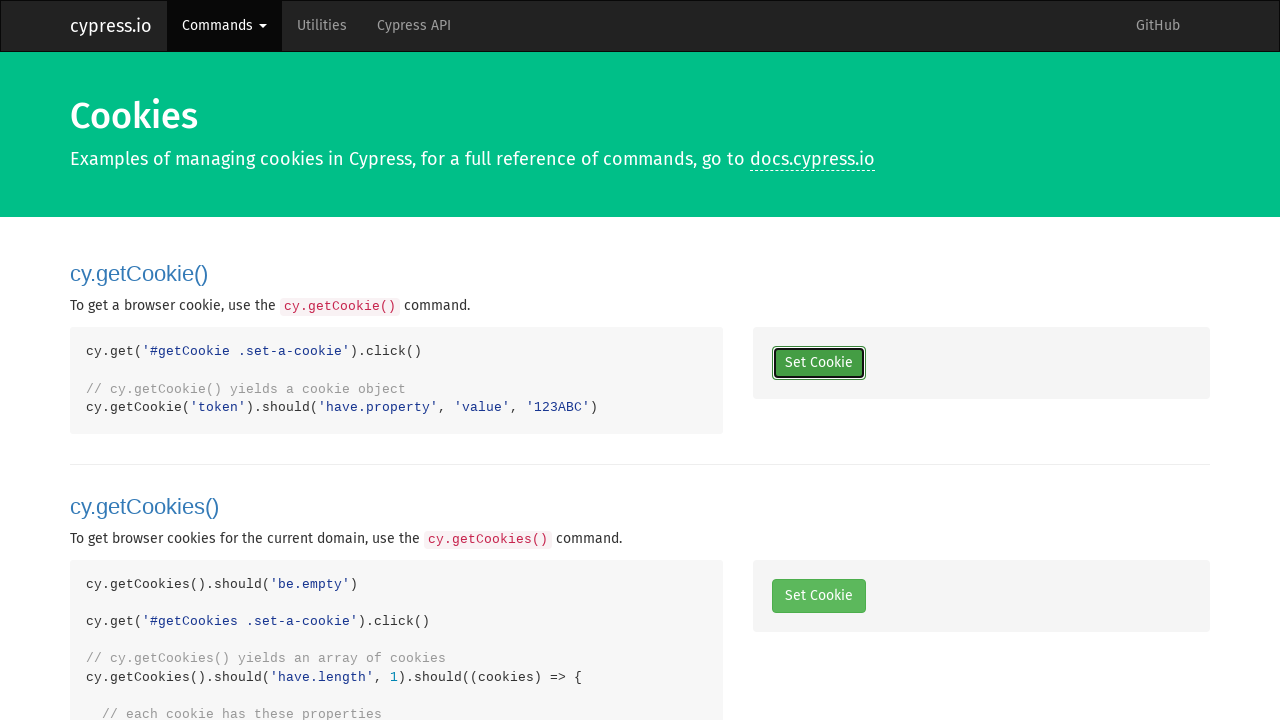

Verified that token cookie has correct value '123ABC'
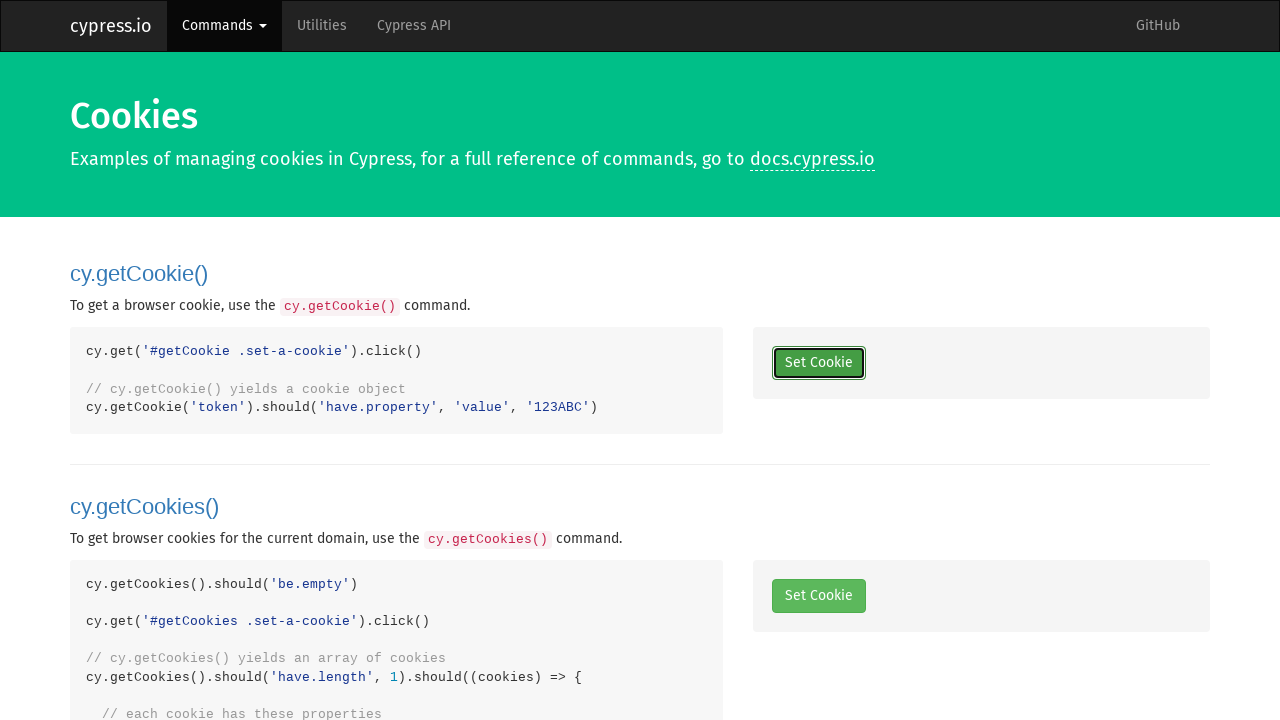

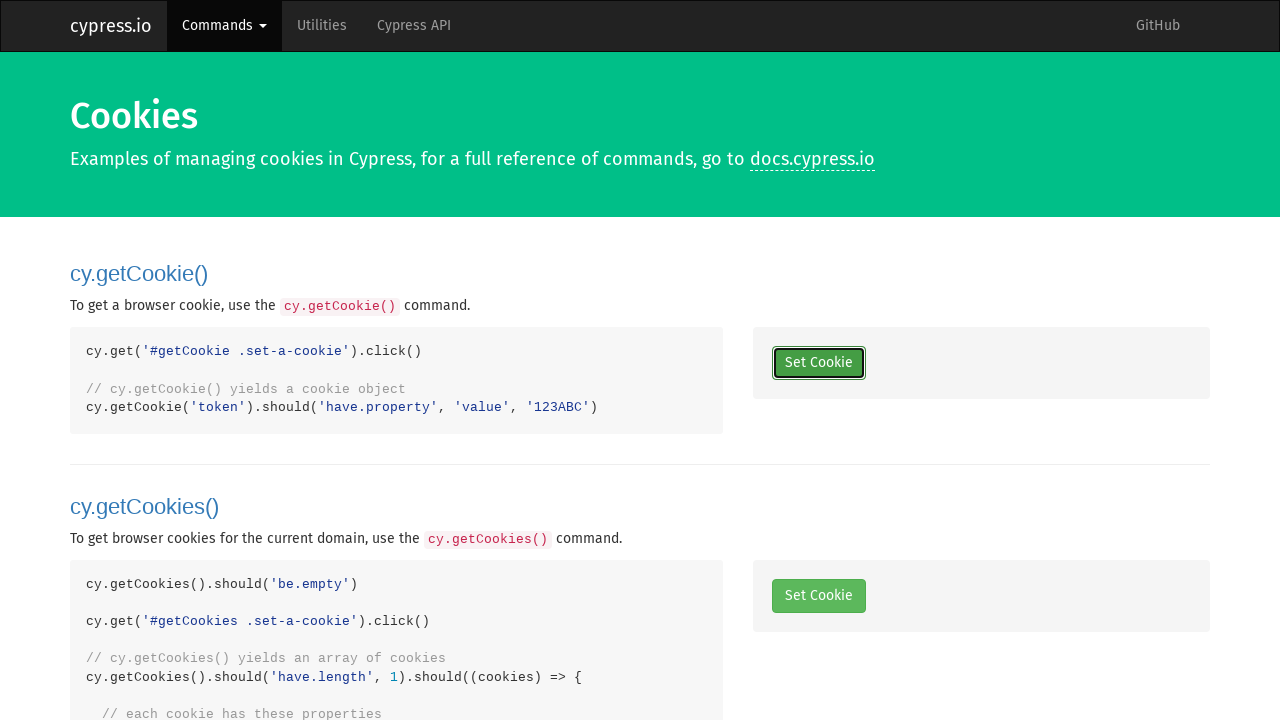